Tests mouse movement by offset from current position

Starting URL: https://www.selenium.dev/selenium/web/mouse_interaction.html

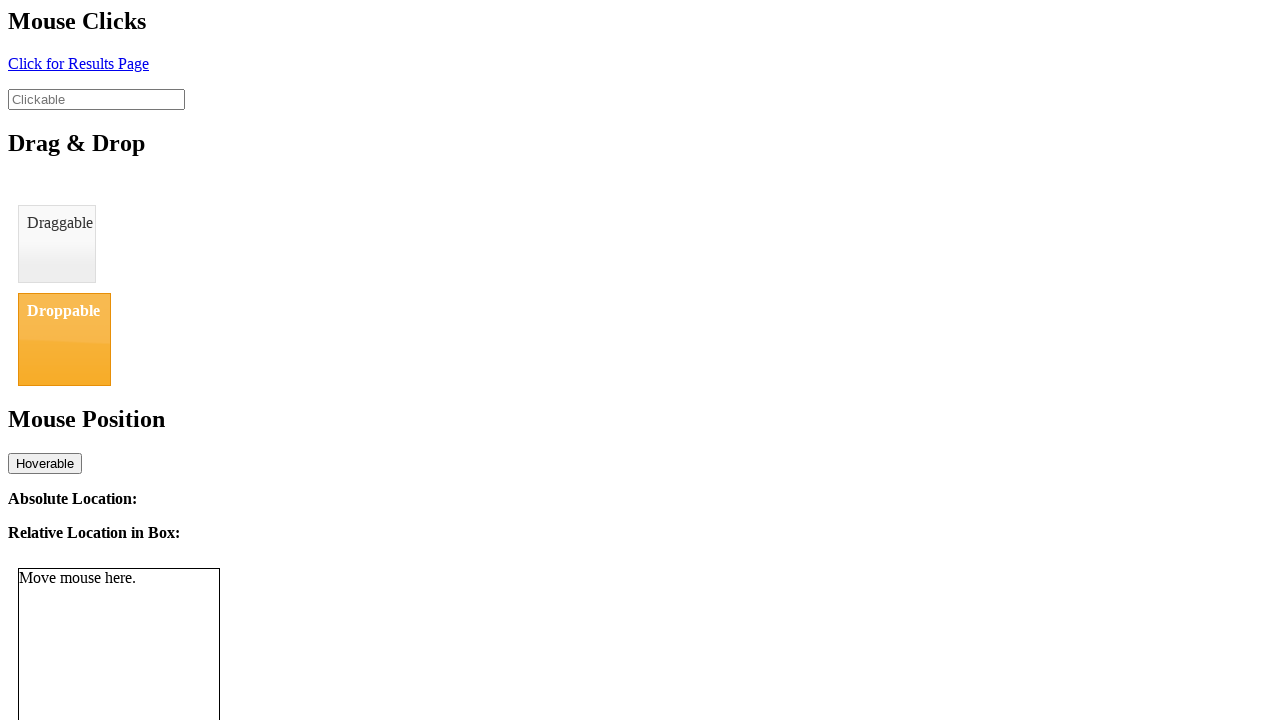

Moved mouse to initial position (8, 11) at (8, 11)
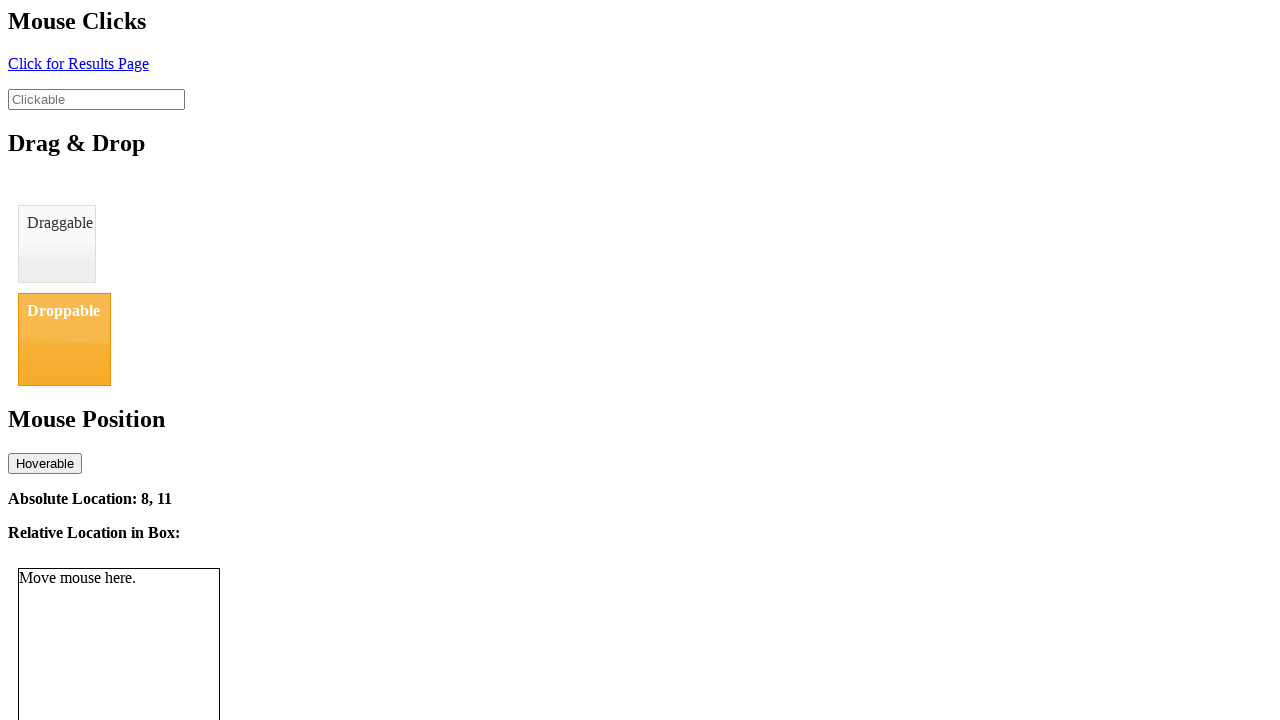

Moved mouse by offset (+13, +15) from current position to (21, 26) at (21, 26)
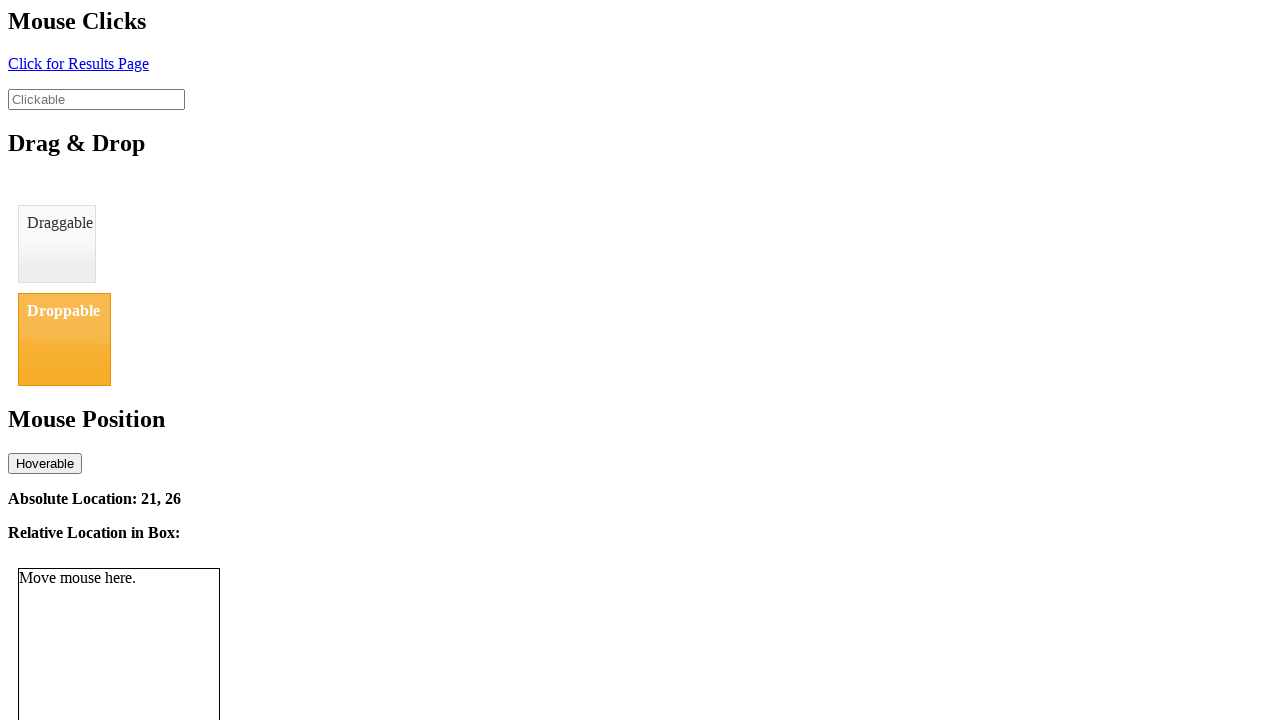

Waited for absolute location display to update
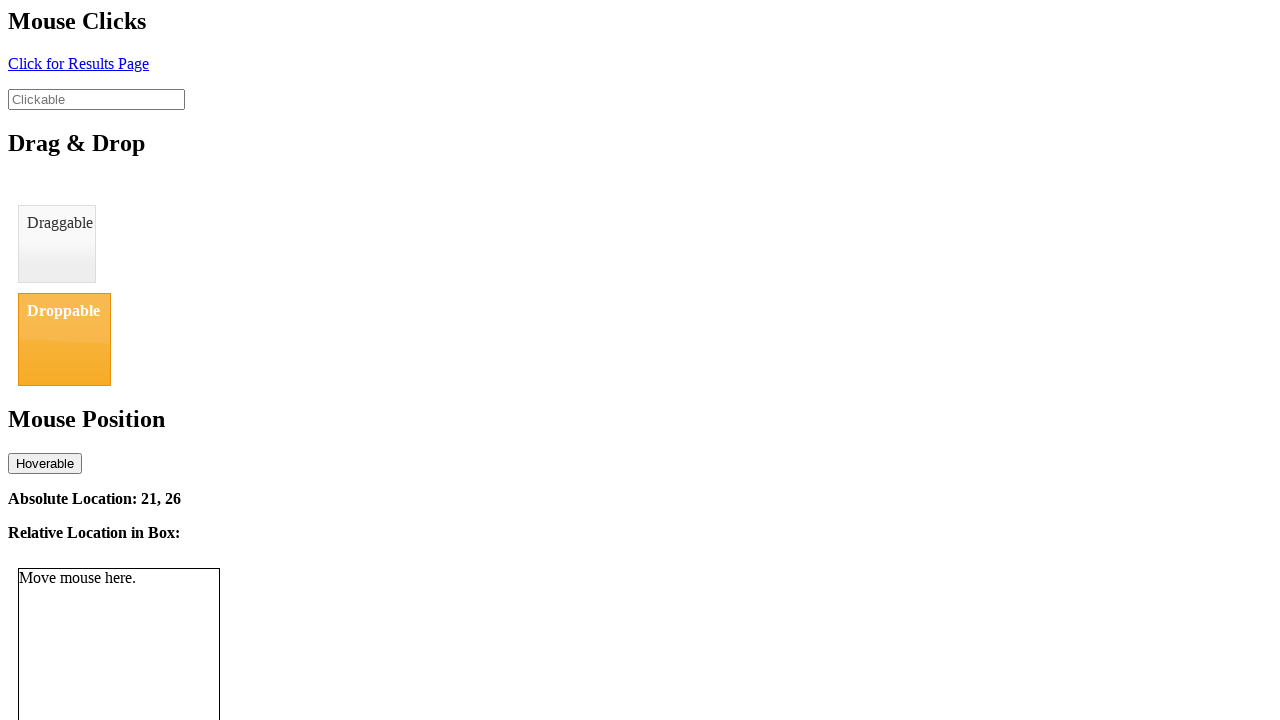

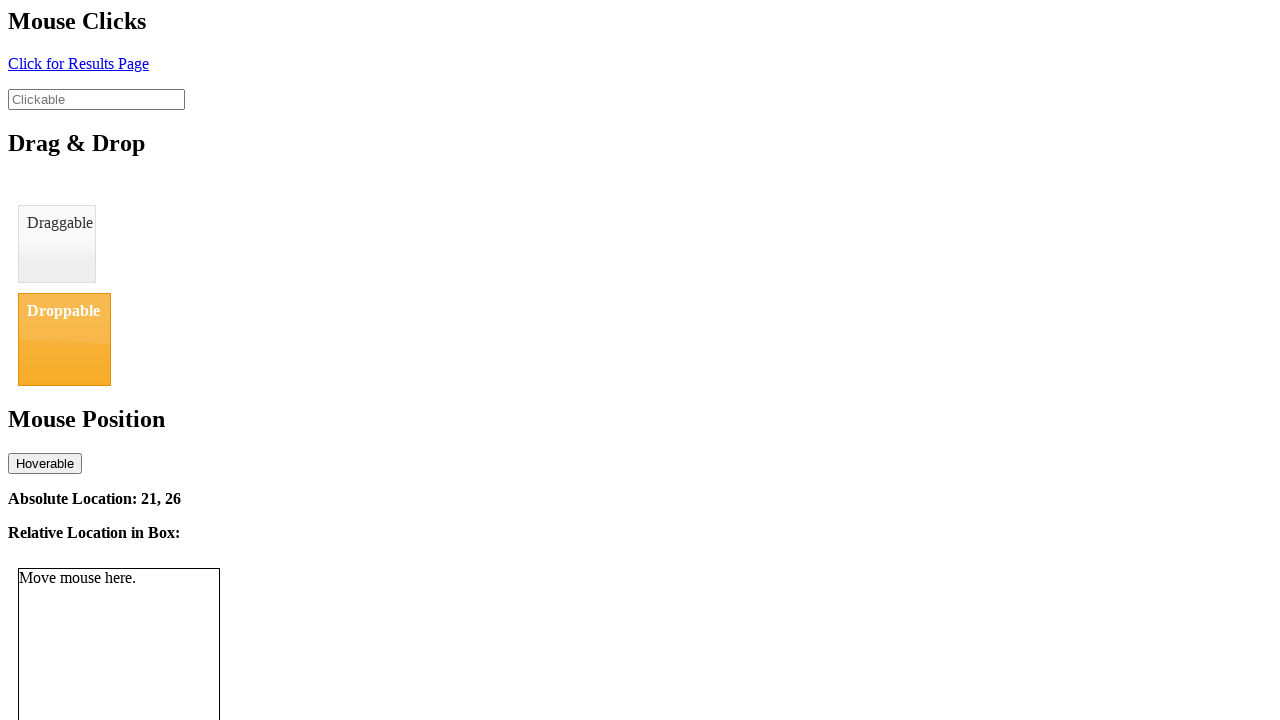